Tests drag and drop functionality within an iframe by dragging draggable element to droppable area

Starting URL: https://jqueryui.com/droppable/

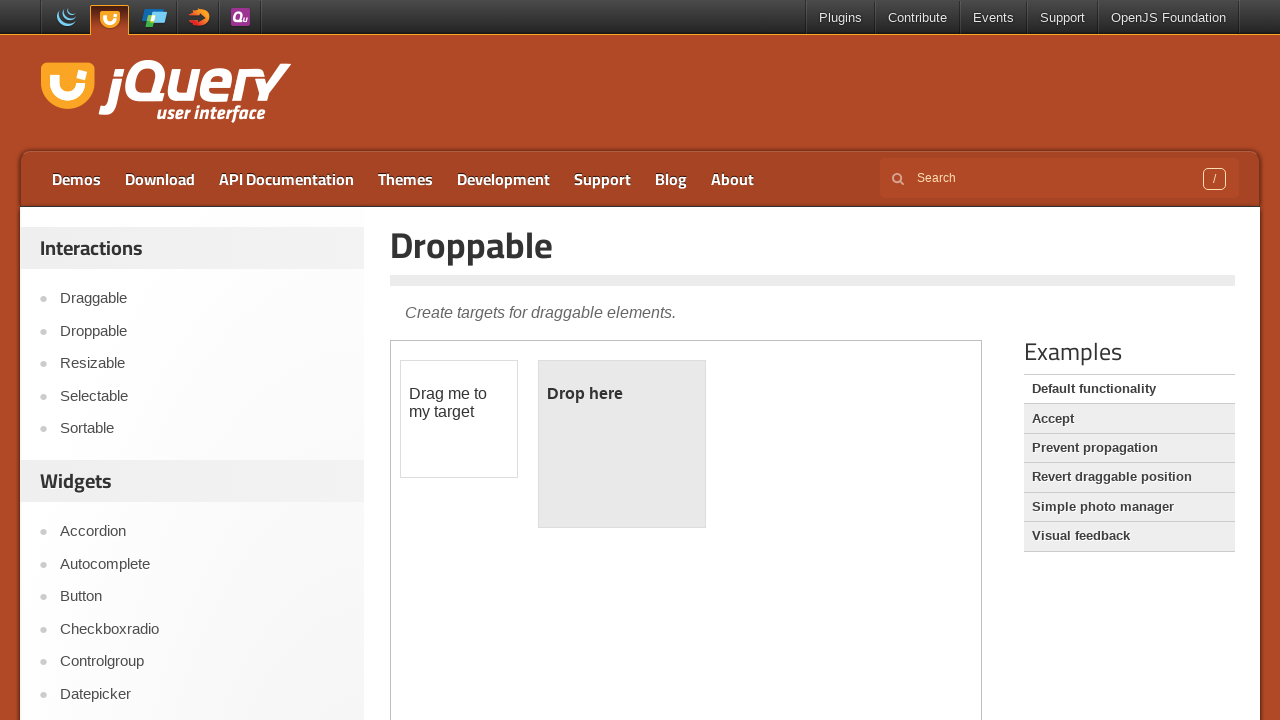

Waited for page to load
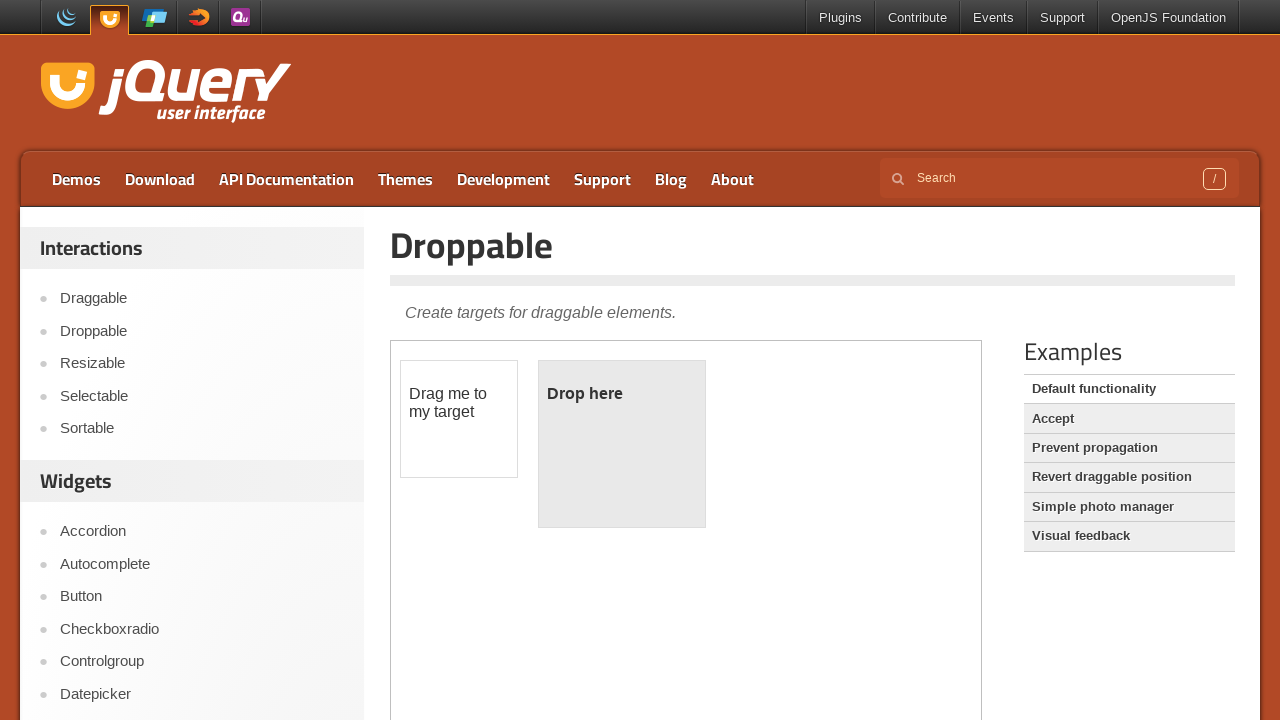

Located demo iframe
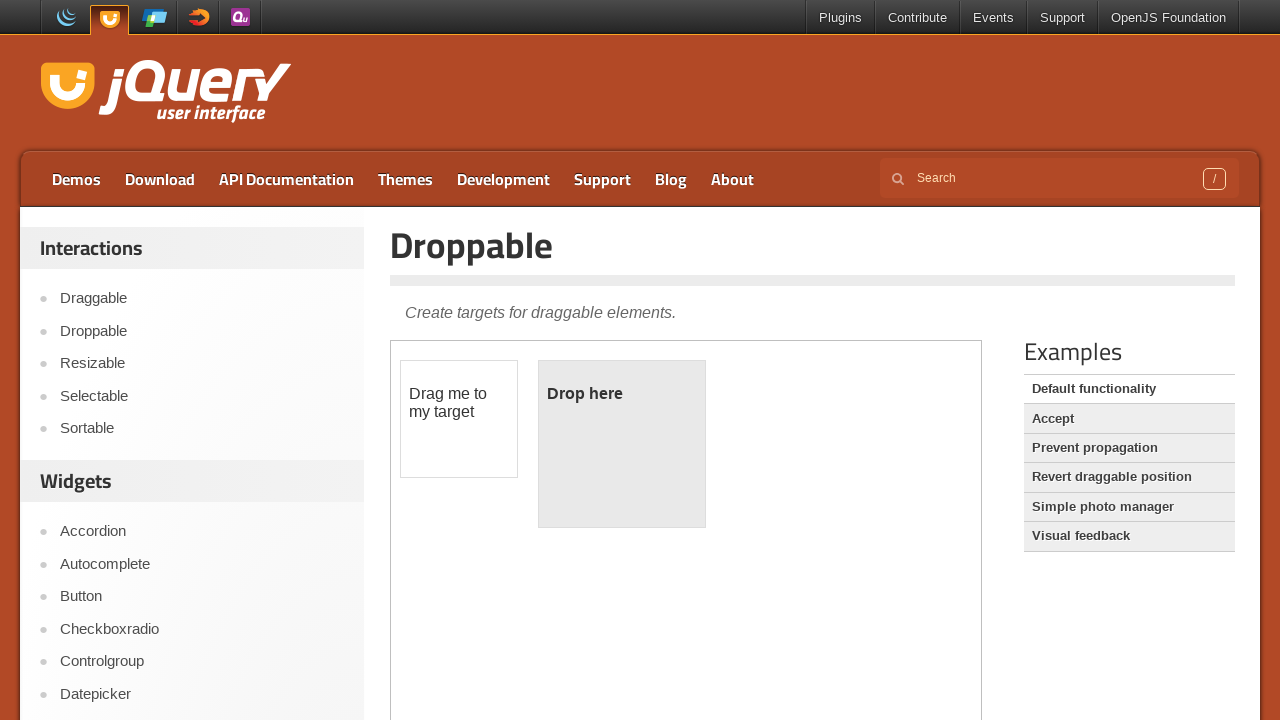

Located draggable element within iframe
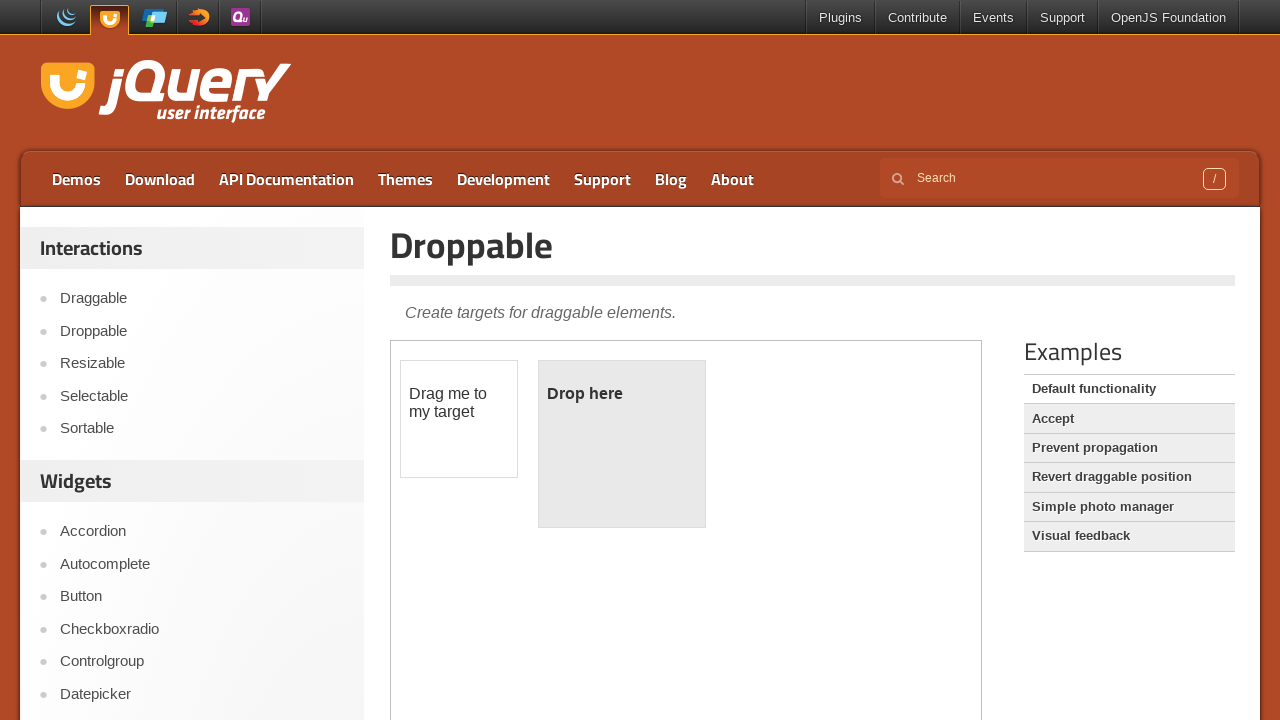

Located droppable area within iframe
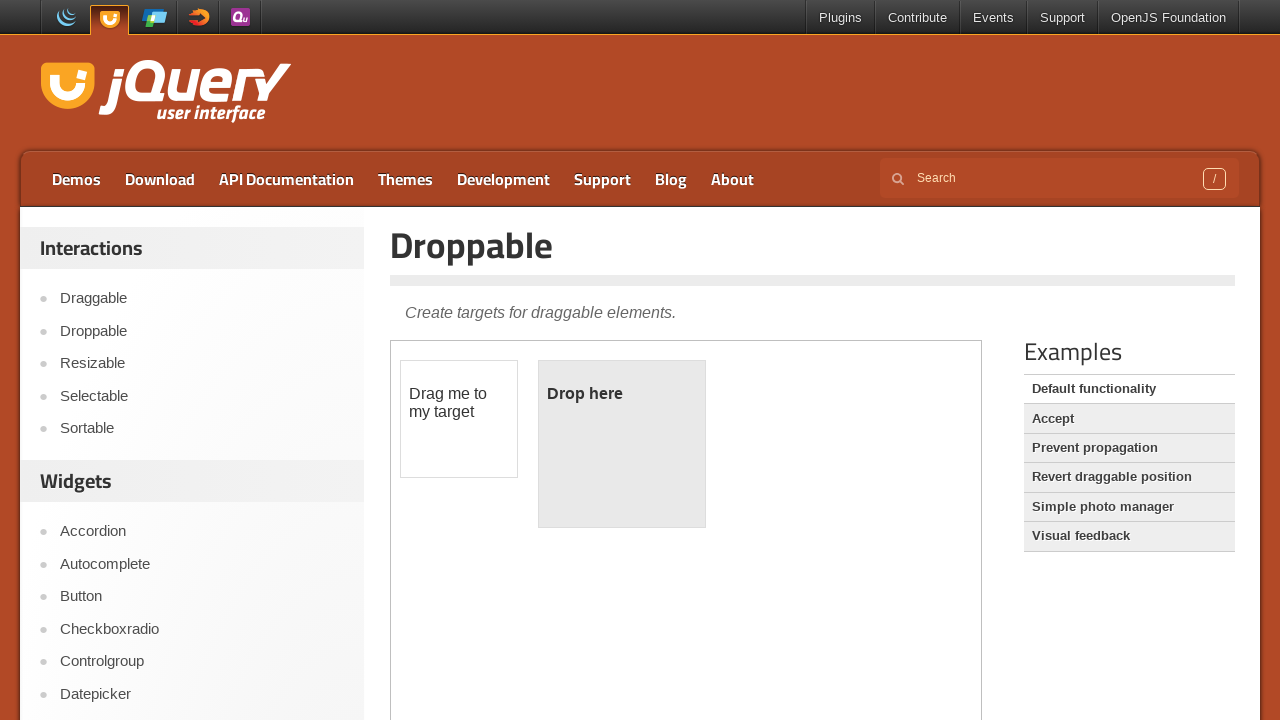

Dragged draggable element to droppable area at (622, 444)
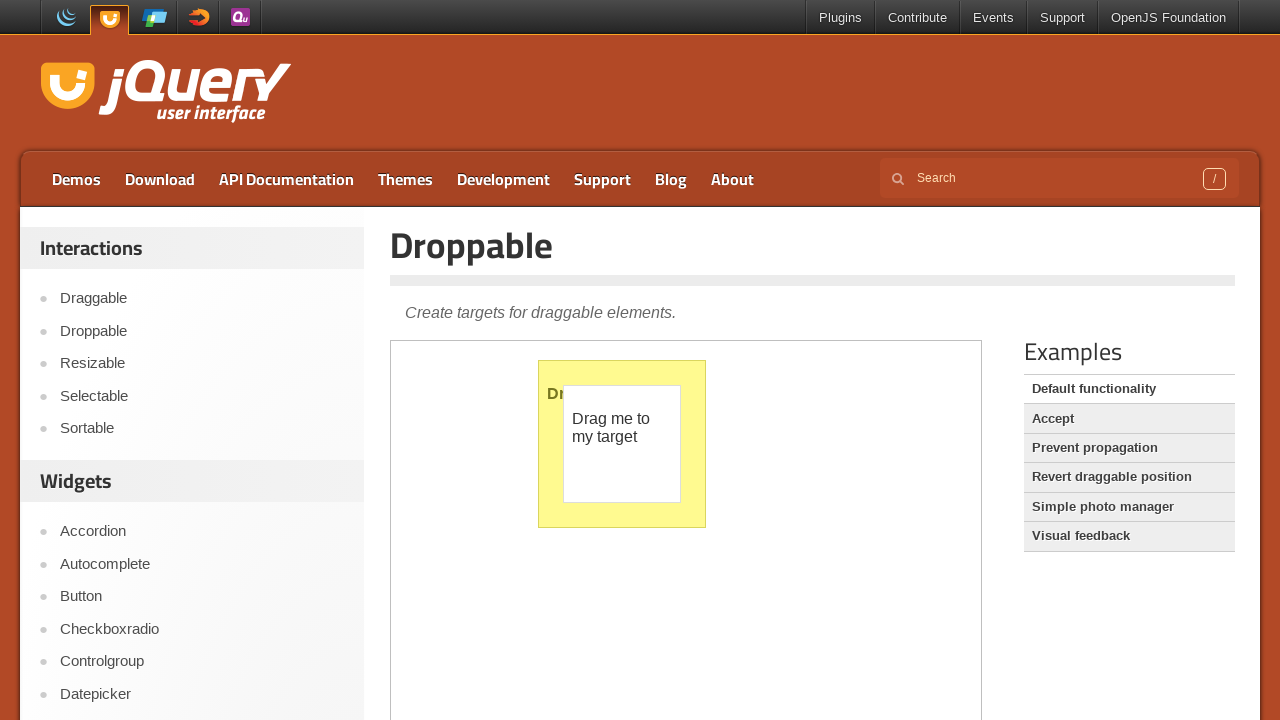

Waited for drag and drop operation to complete
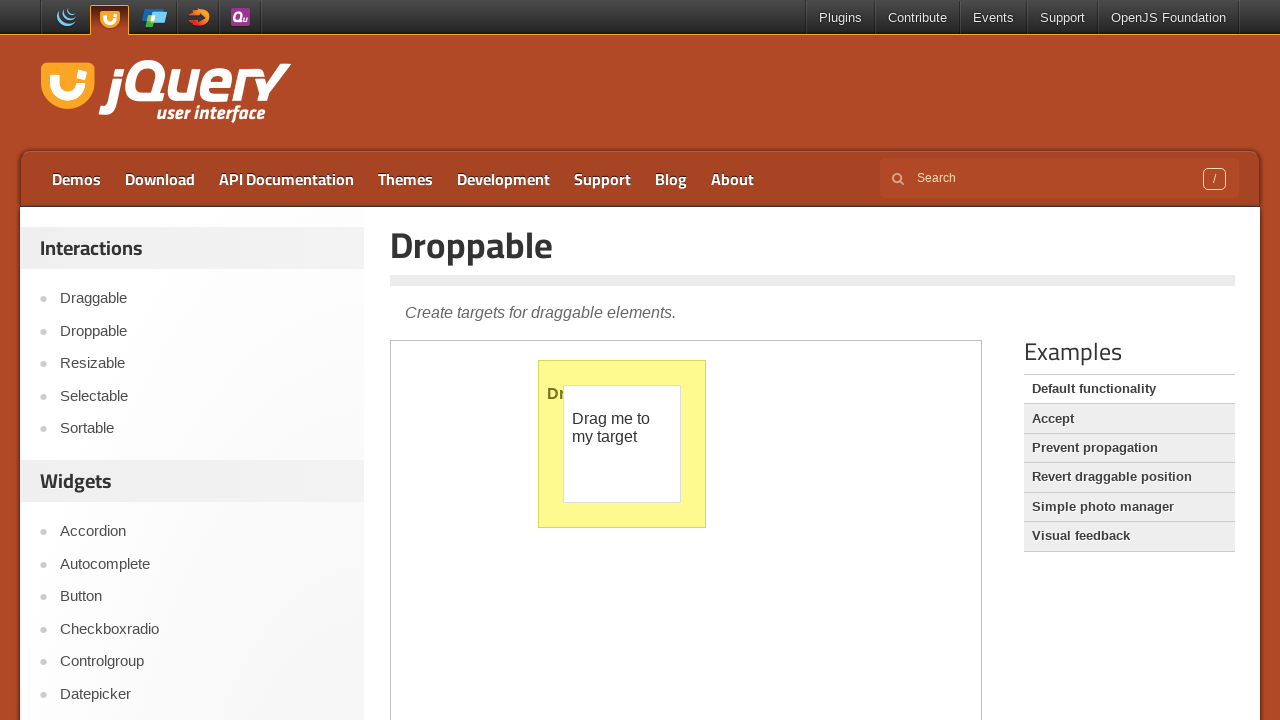

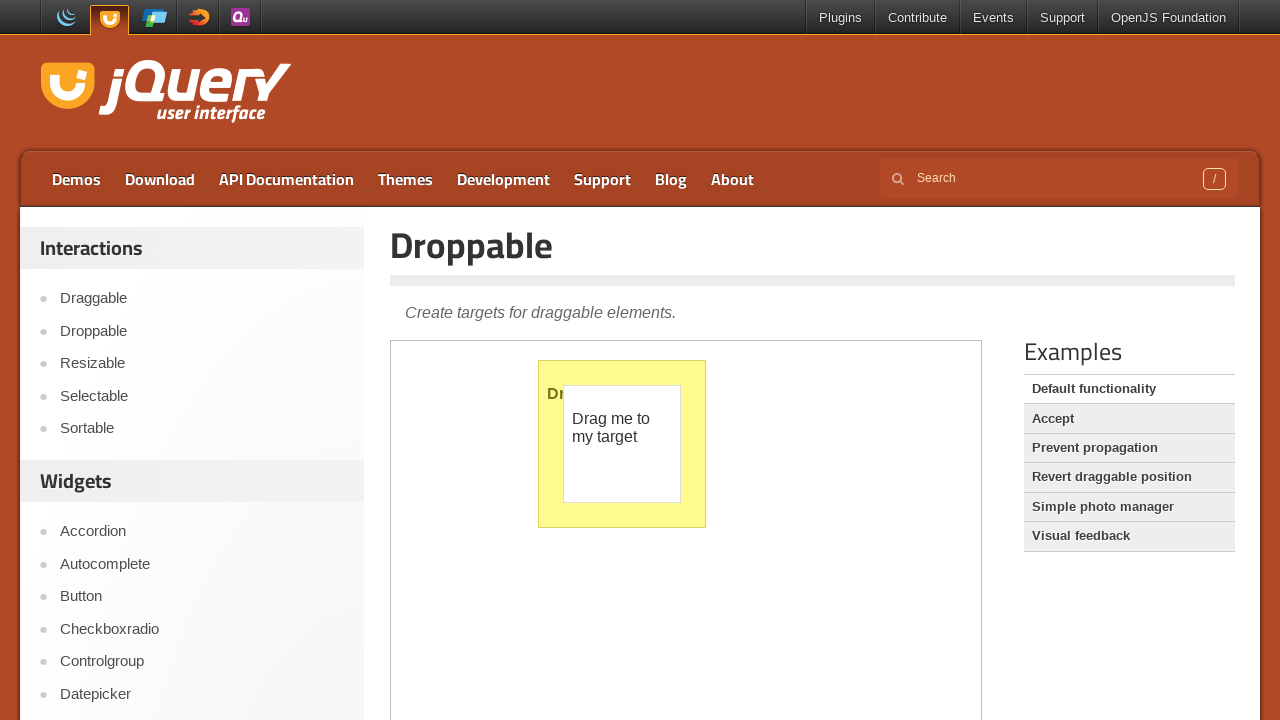